Tests dropdown selection functionality by selecting options using different methods (index, visible text, value) and verifying dropdown properties

Starting URL: https://demoqa.com/select-menu

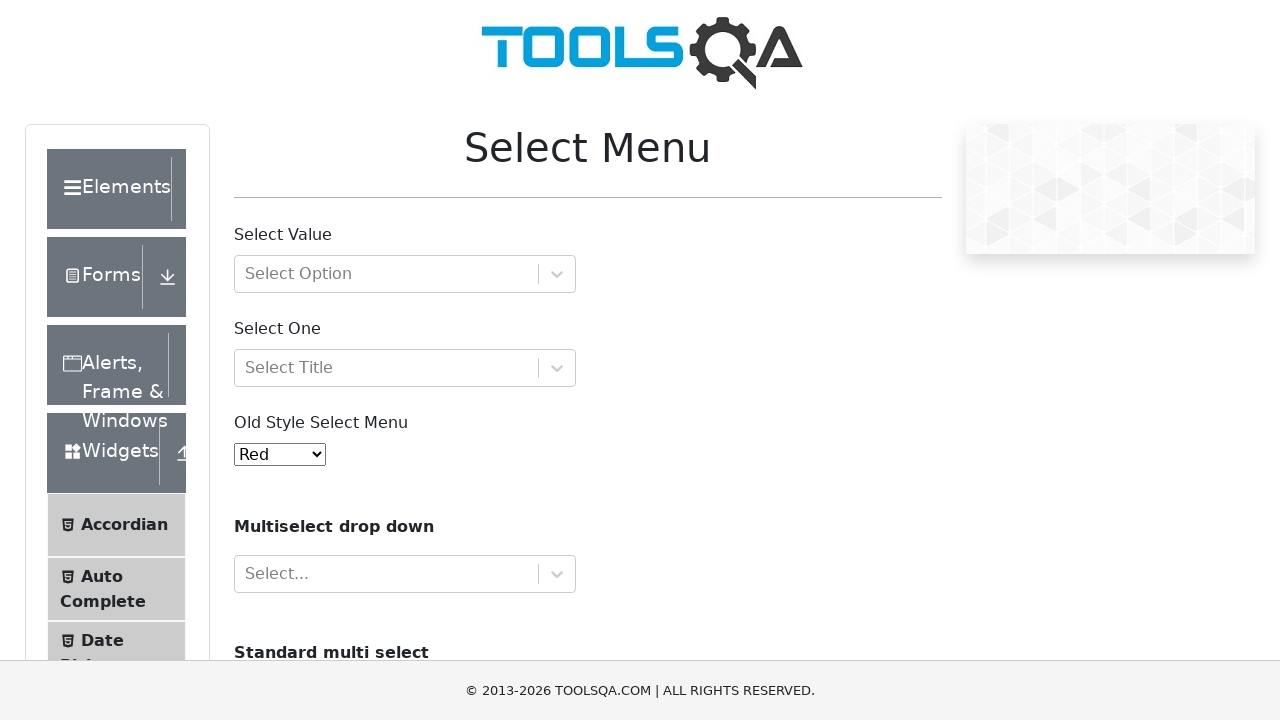

Located dropdown element with id 'oldSelectMenu'
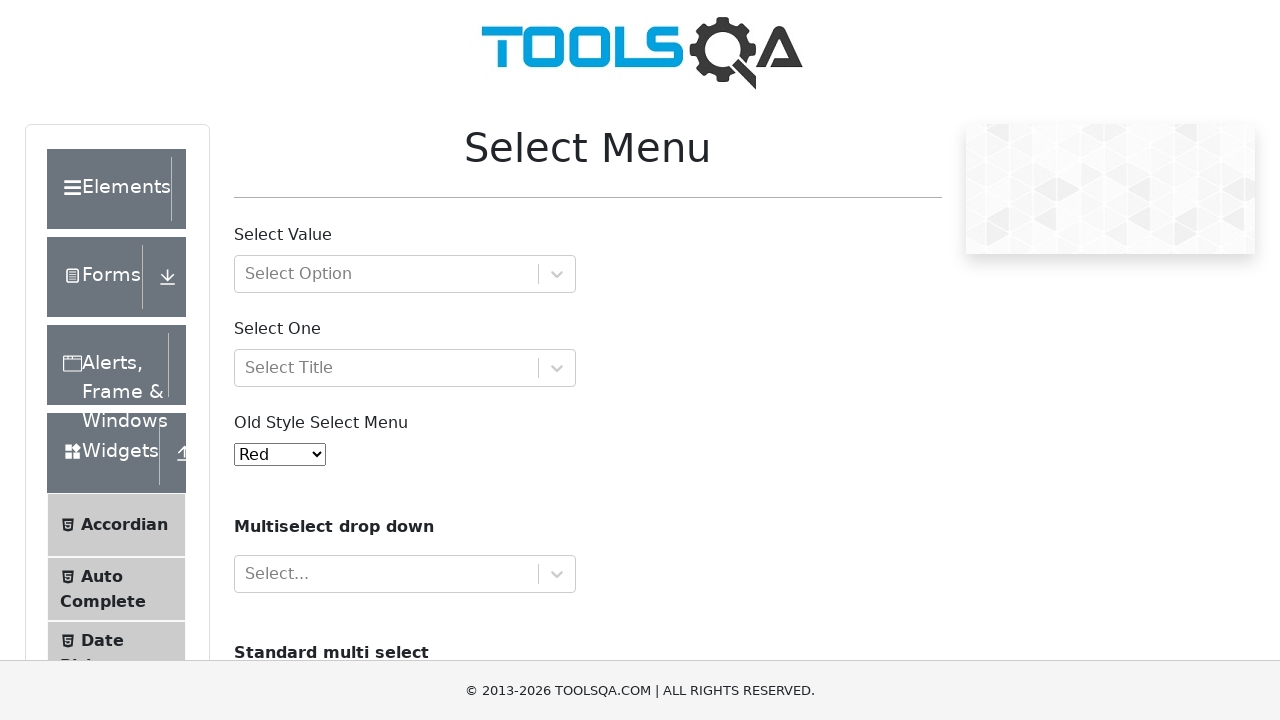

Selected dropdown option by index 4 (5th option) on #oldSelectMenu
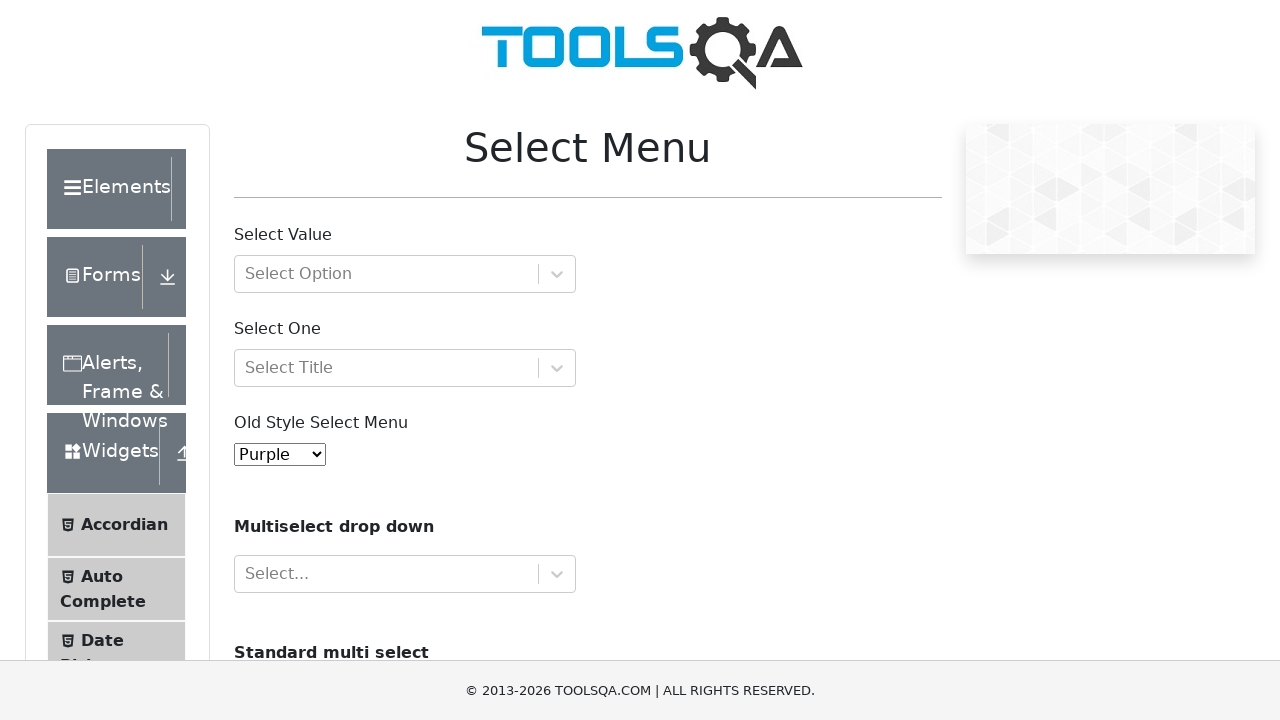

Selected dropdown option by visible text 'Magenta' on #oldSelectMenu
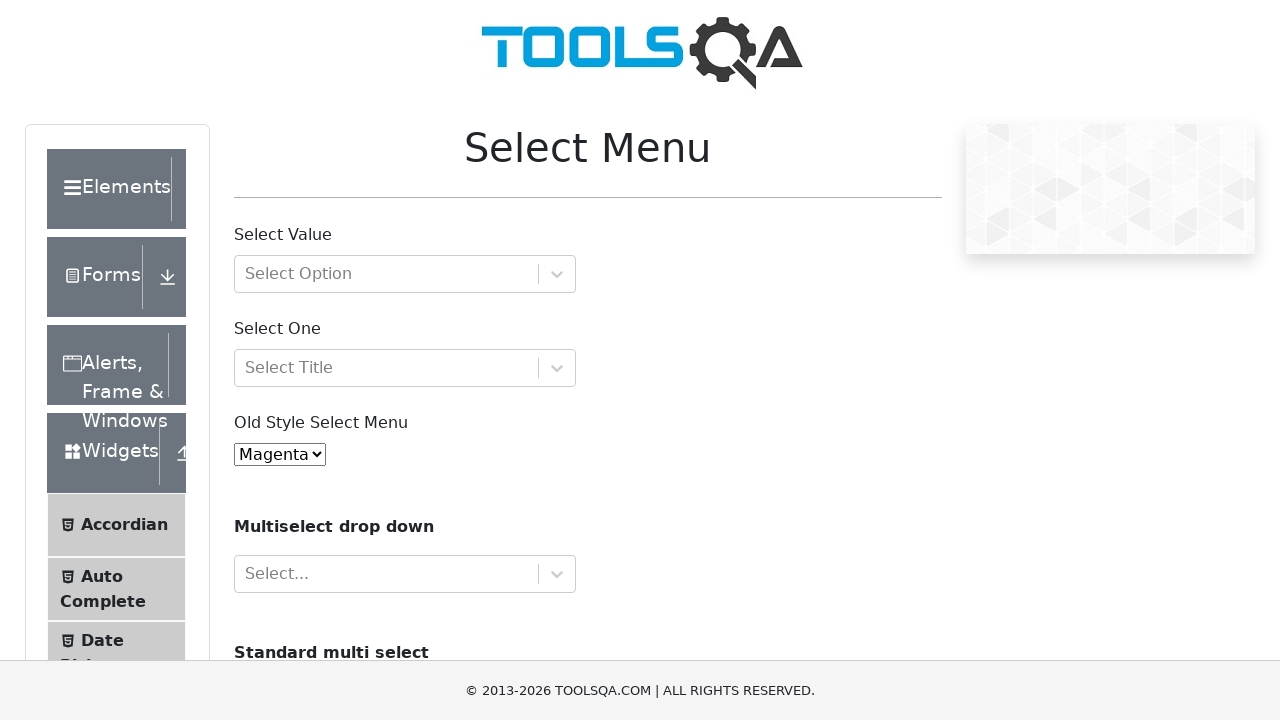

Selected dropdown option by value '1' on #oldSelectMenu
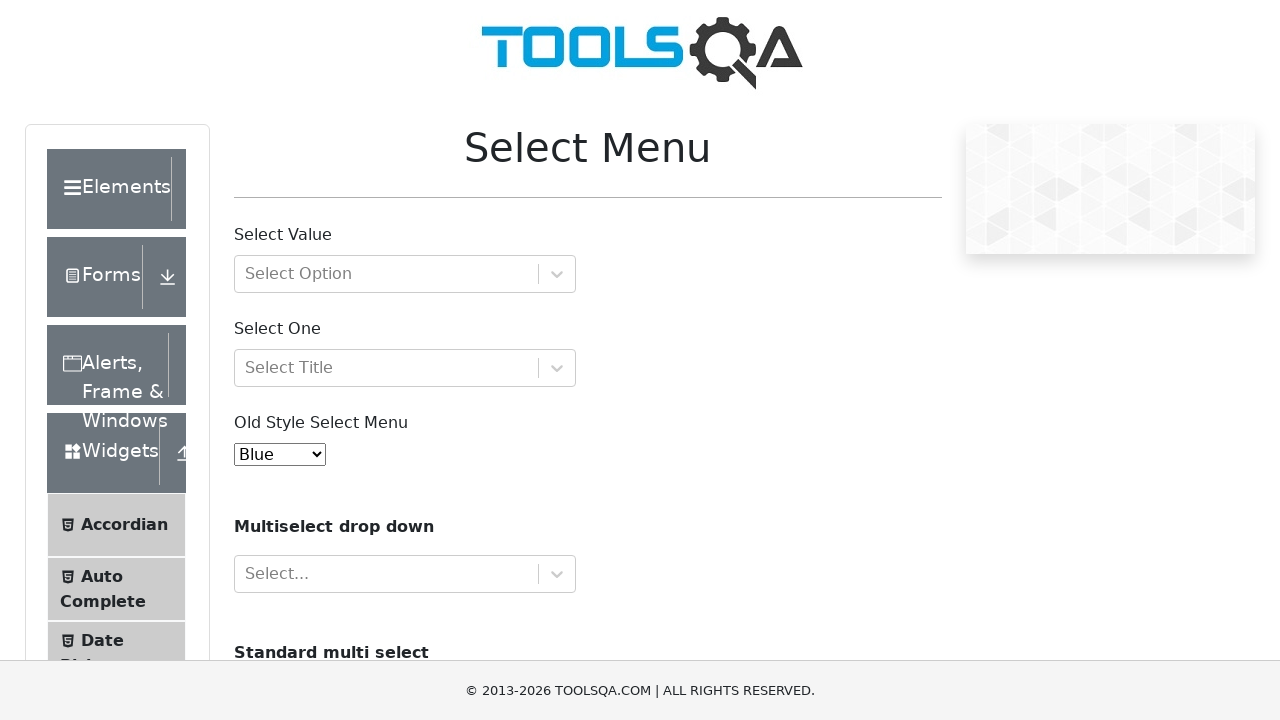

Retrieved all dropdown option text contents
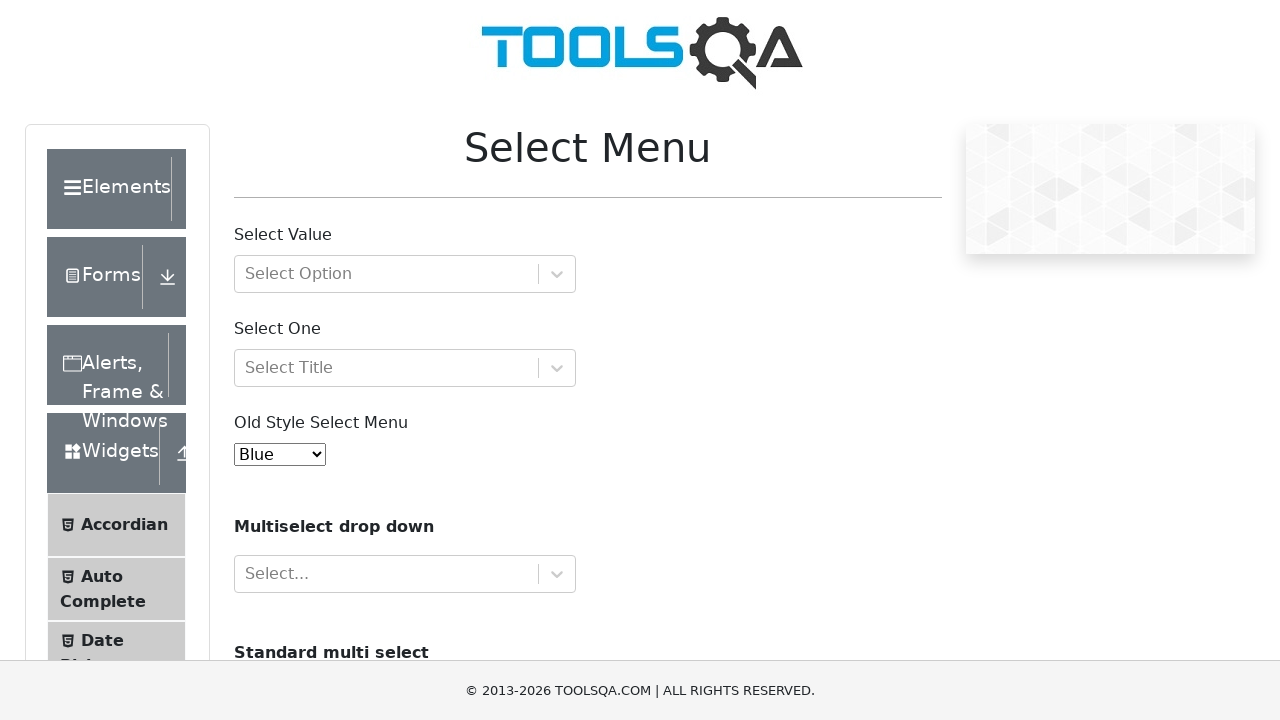

Selected dropdown option by text 'Green' (3rd option) on #oldSelectMenu
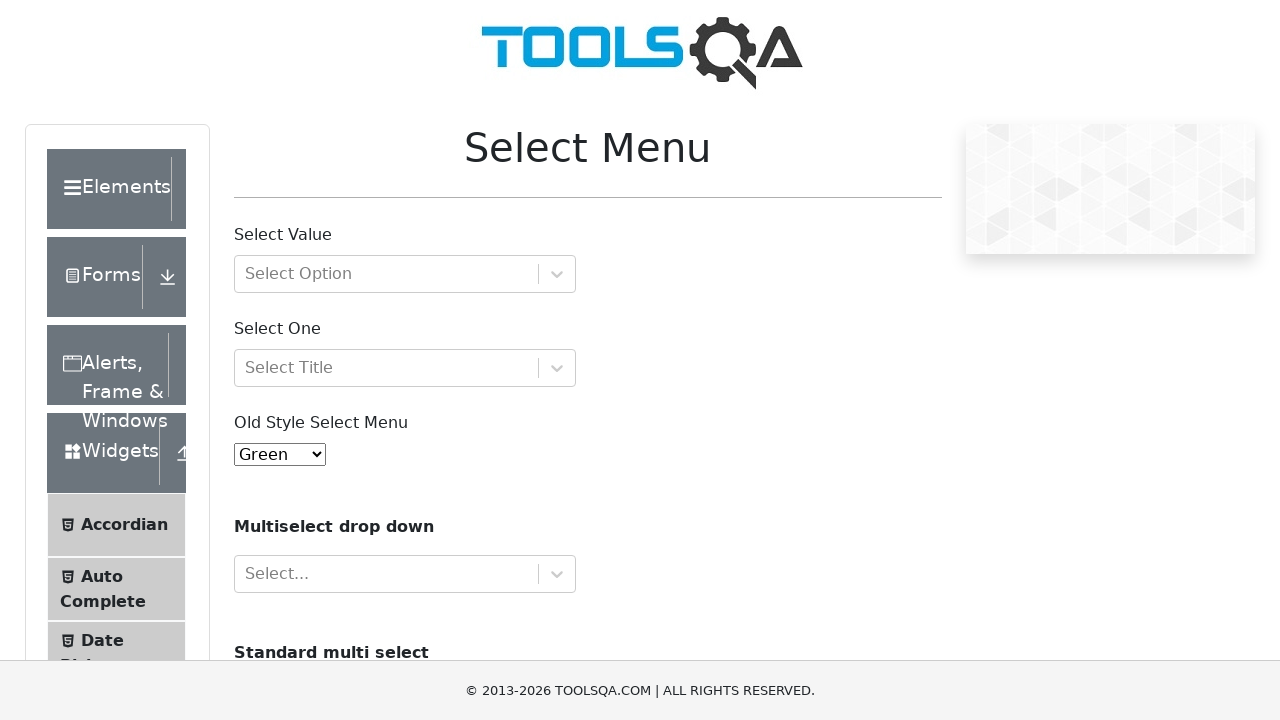

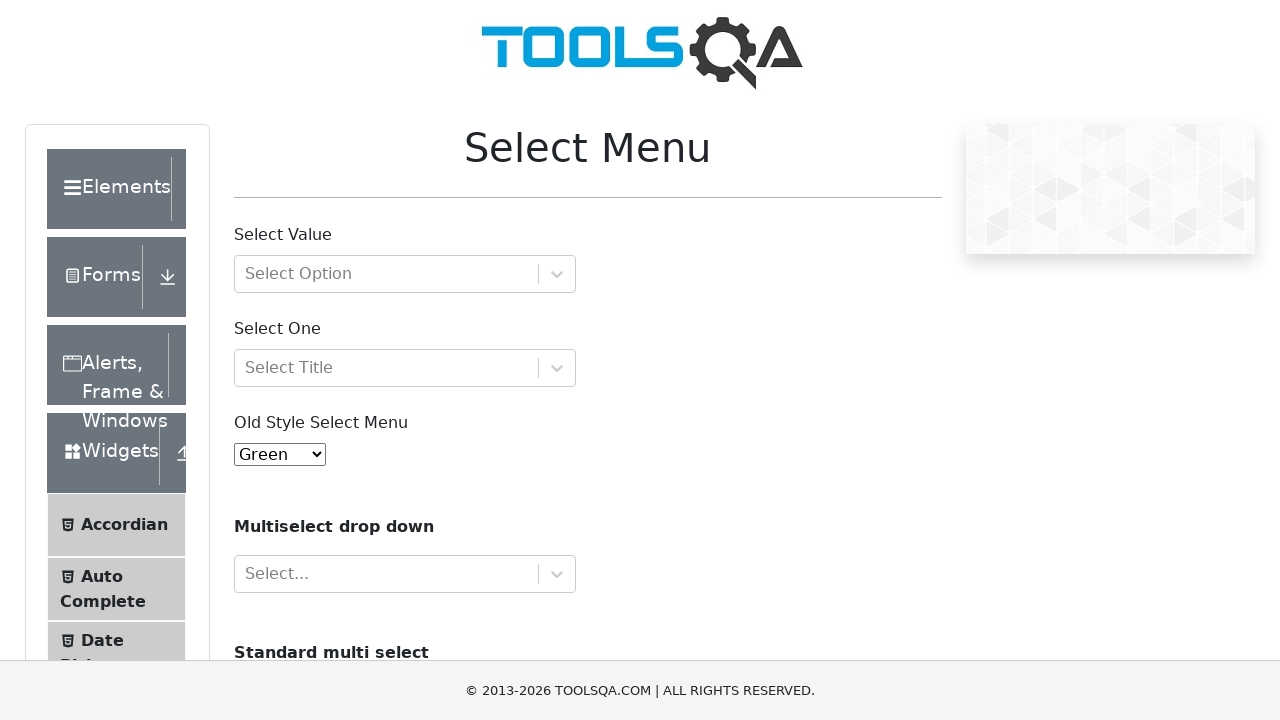